Tests the date picker functionality on RedBus website by clicking on the calendar input and selecting a specific date (27th)

Starting URL: https://www.redbus.com/

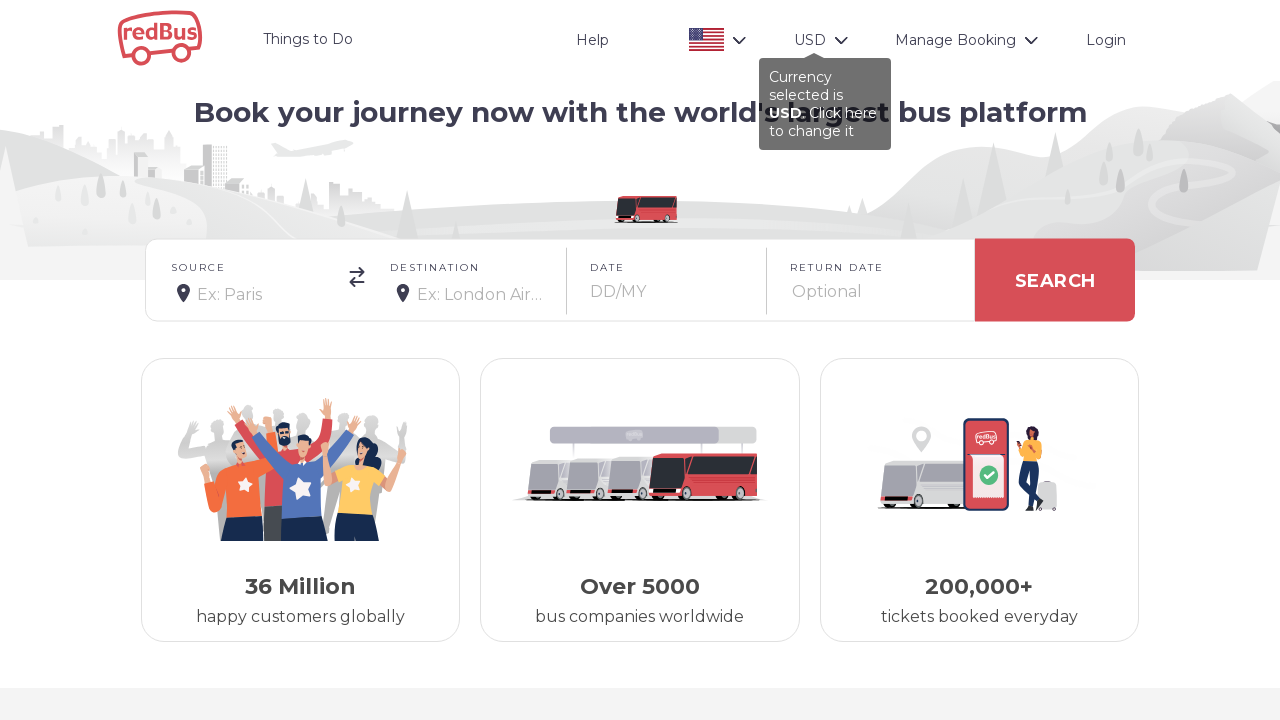

Departure date calendar input loaded
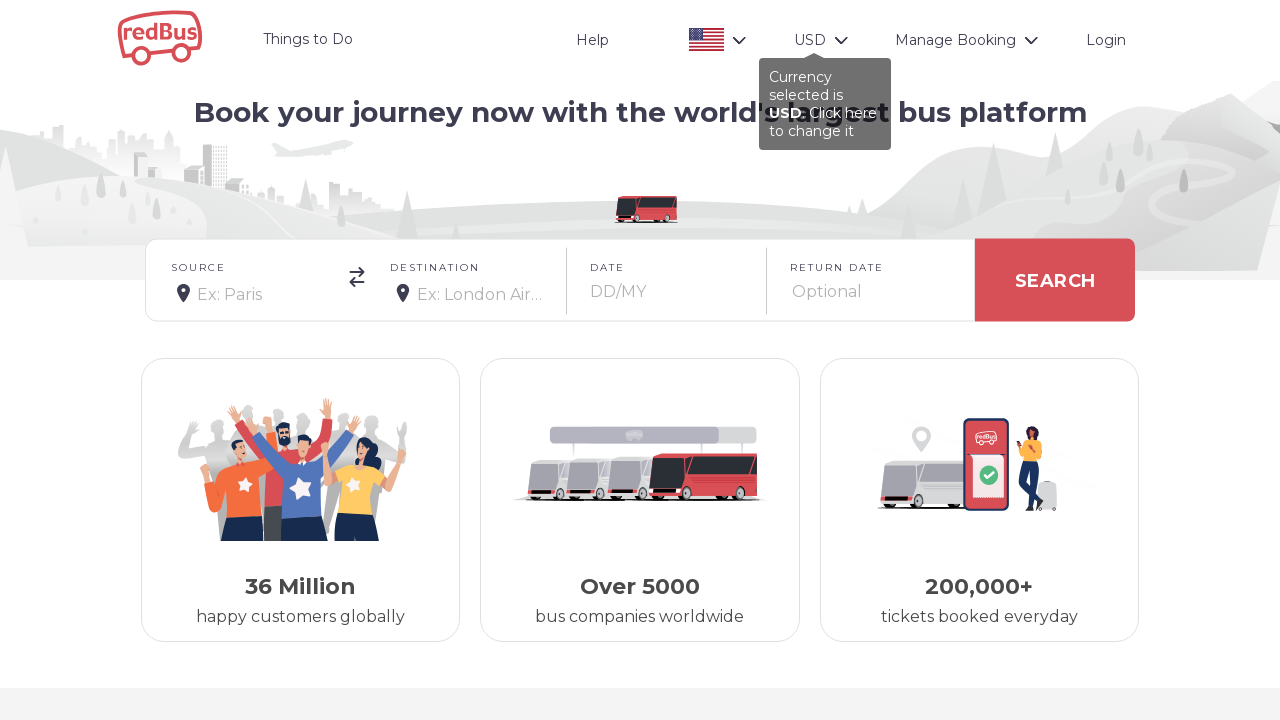

Clicked on departure date calendar input to open date picker at (669, 292) on #onward_cal
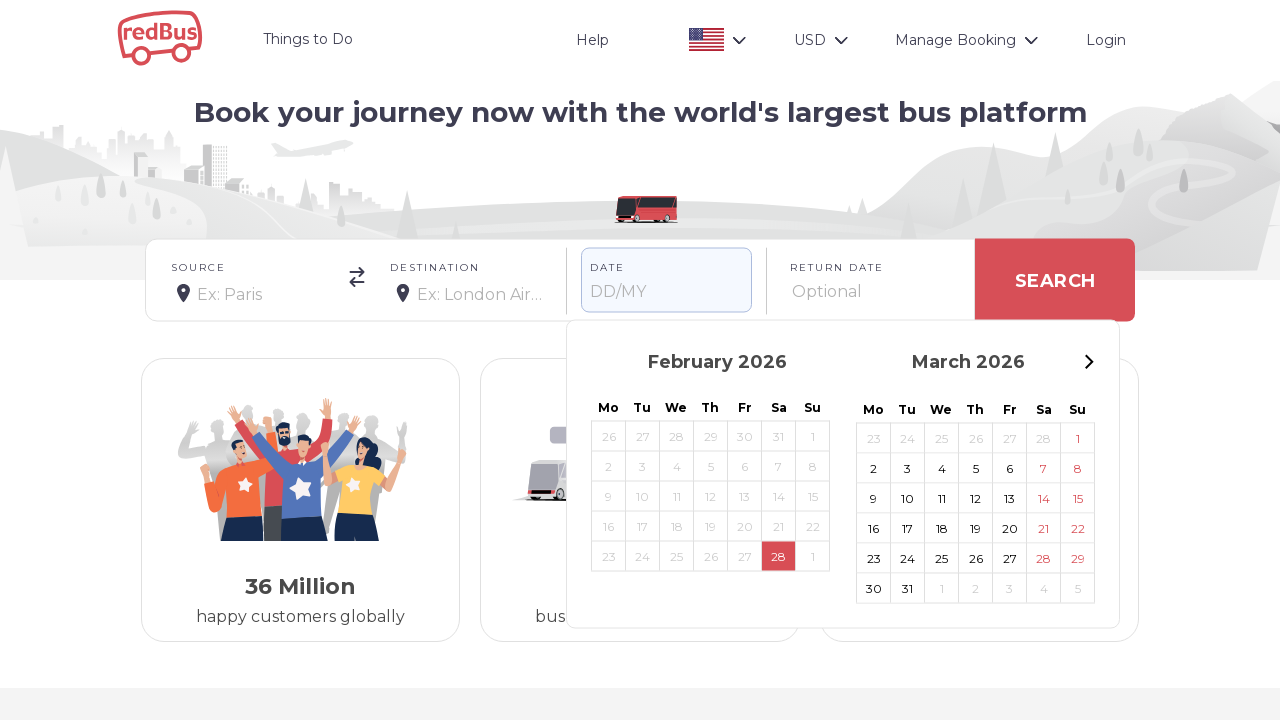

Calendar popup appeared with date options
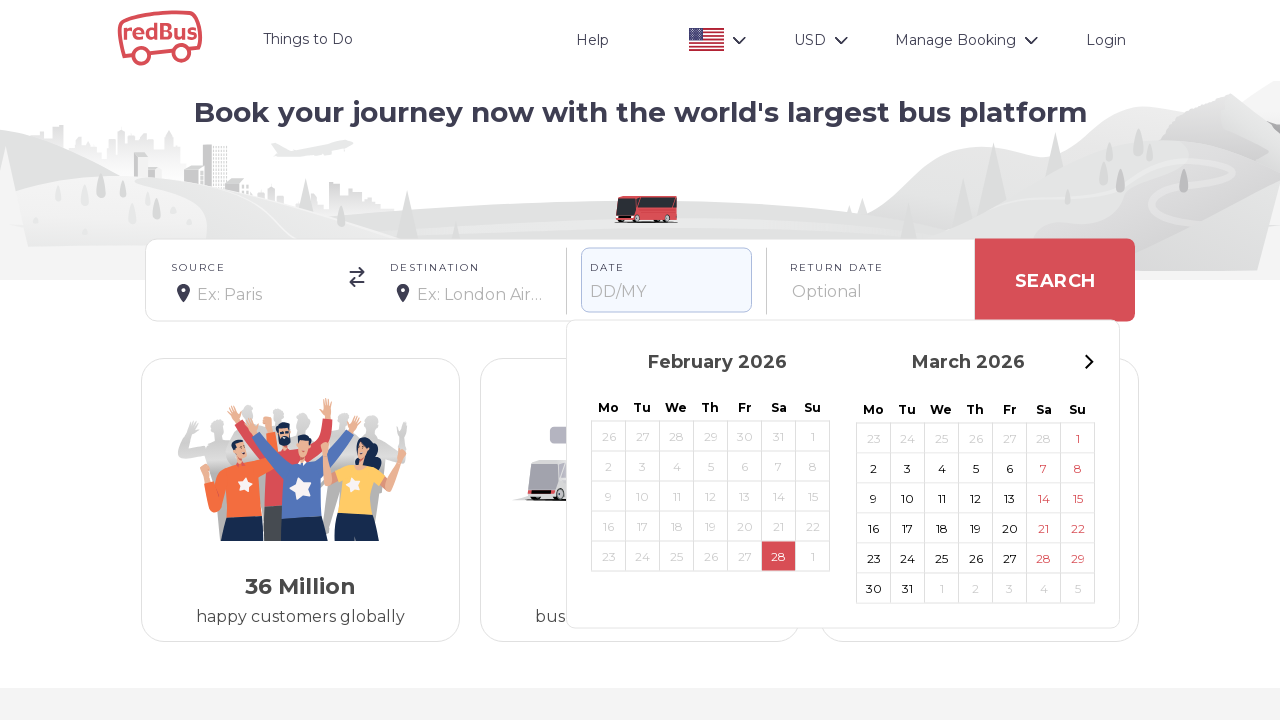

Selected 27th from the calendar date picker at (642, 436) on (//span[.='27'])[1]
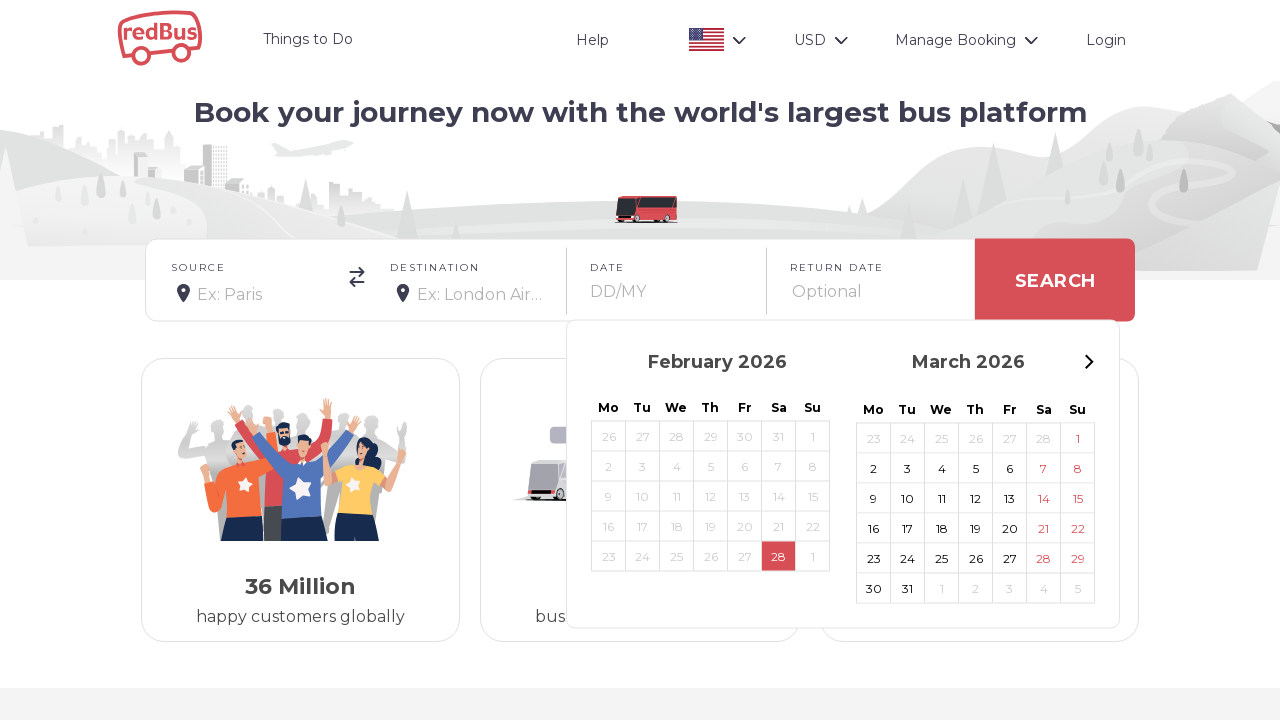

Waited for date selection to register
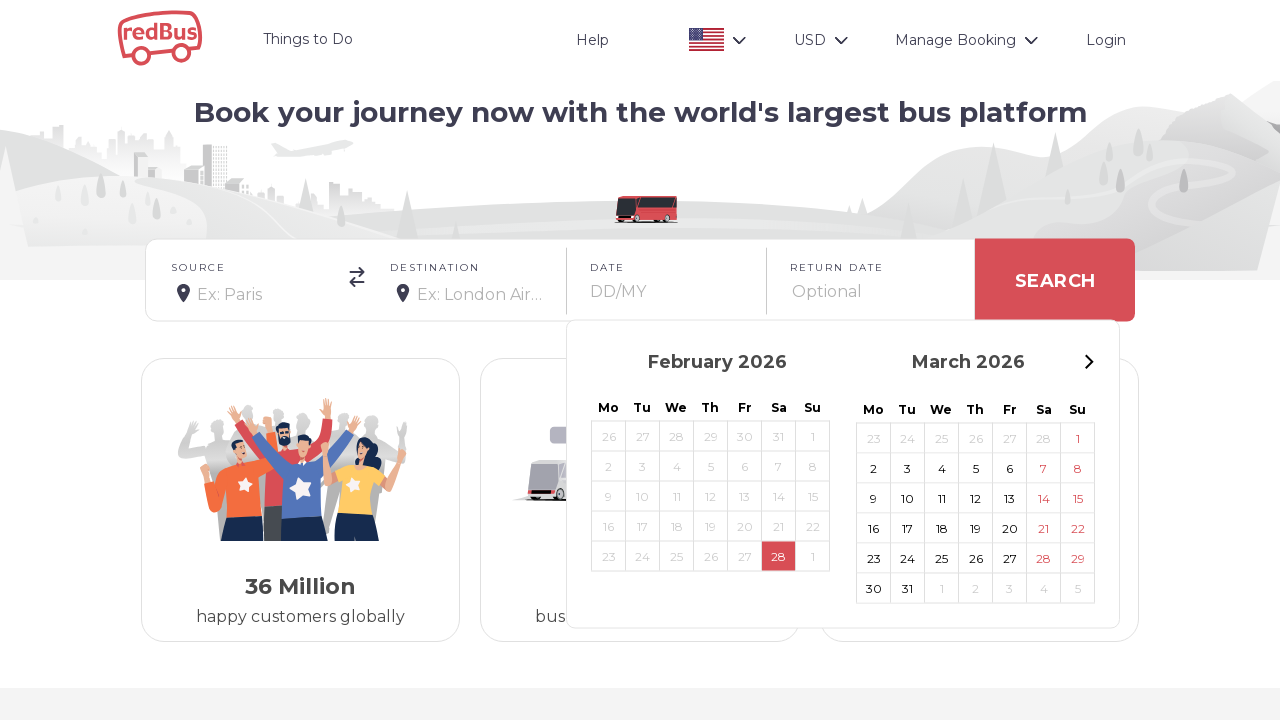

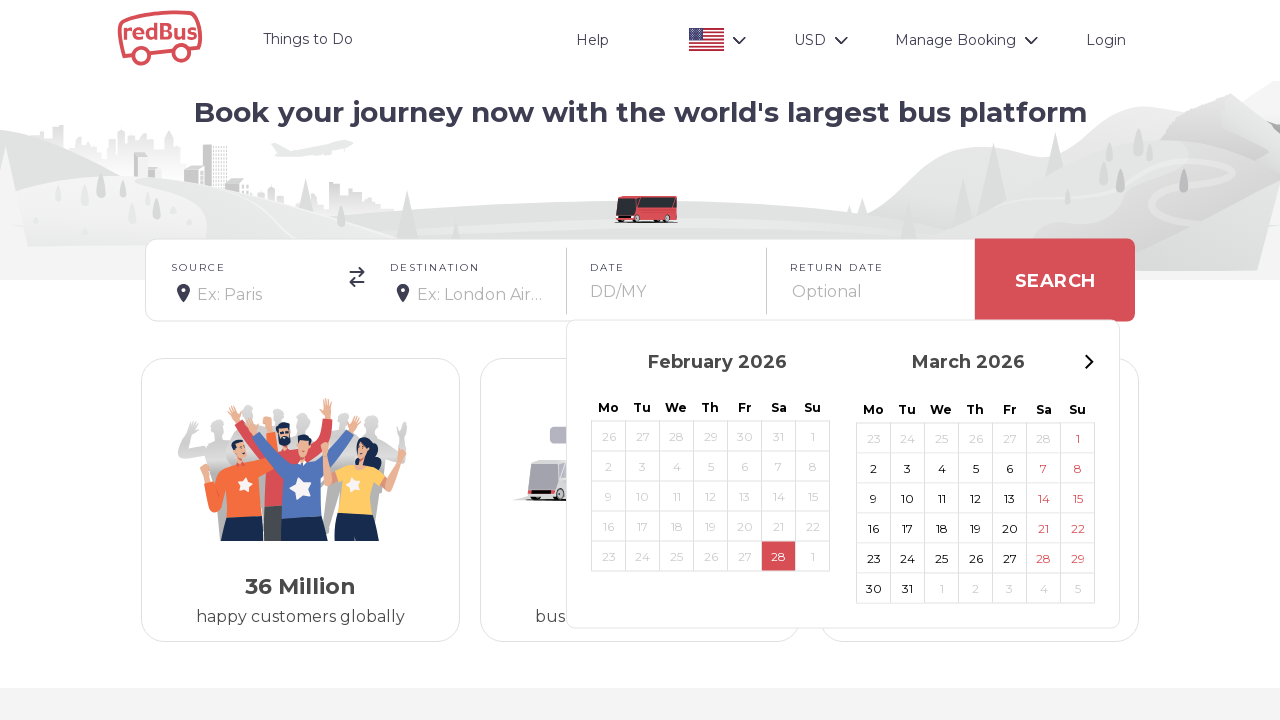